Tests YouTube search functionality by searching for "dogs skateboarding" and waiting for results to load

Starting URL: https://youtube.com

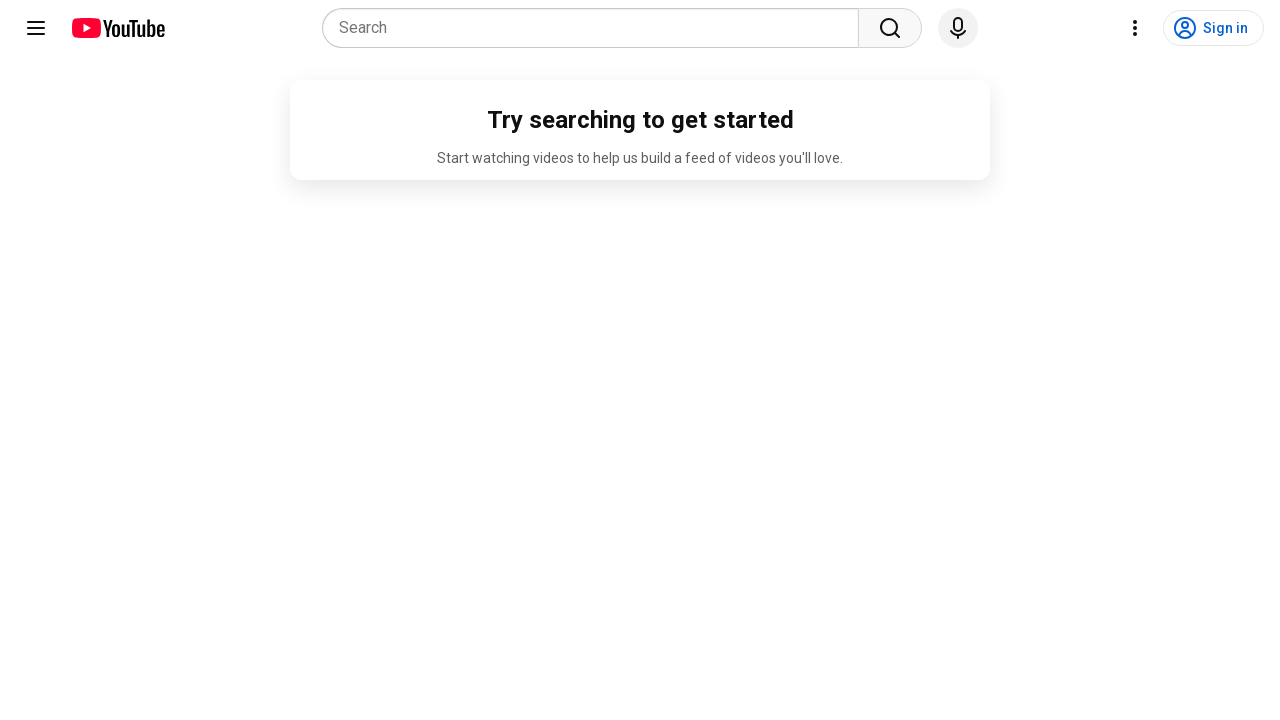

Clicked on YouTube search placeholder at (596, 28) on internal:attr=[placeholder="Search"i]
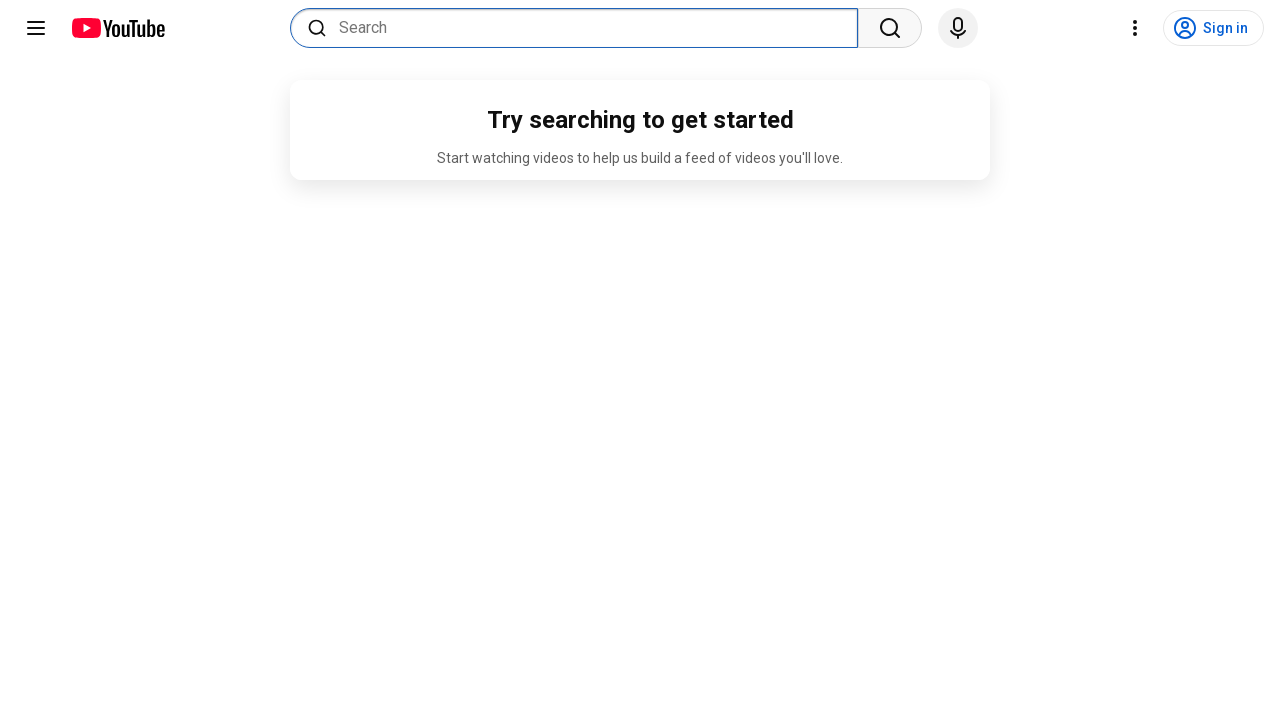

Filled search box with 'dogs skateboarding' on internal:attr=[placeholder="Search"i]
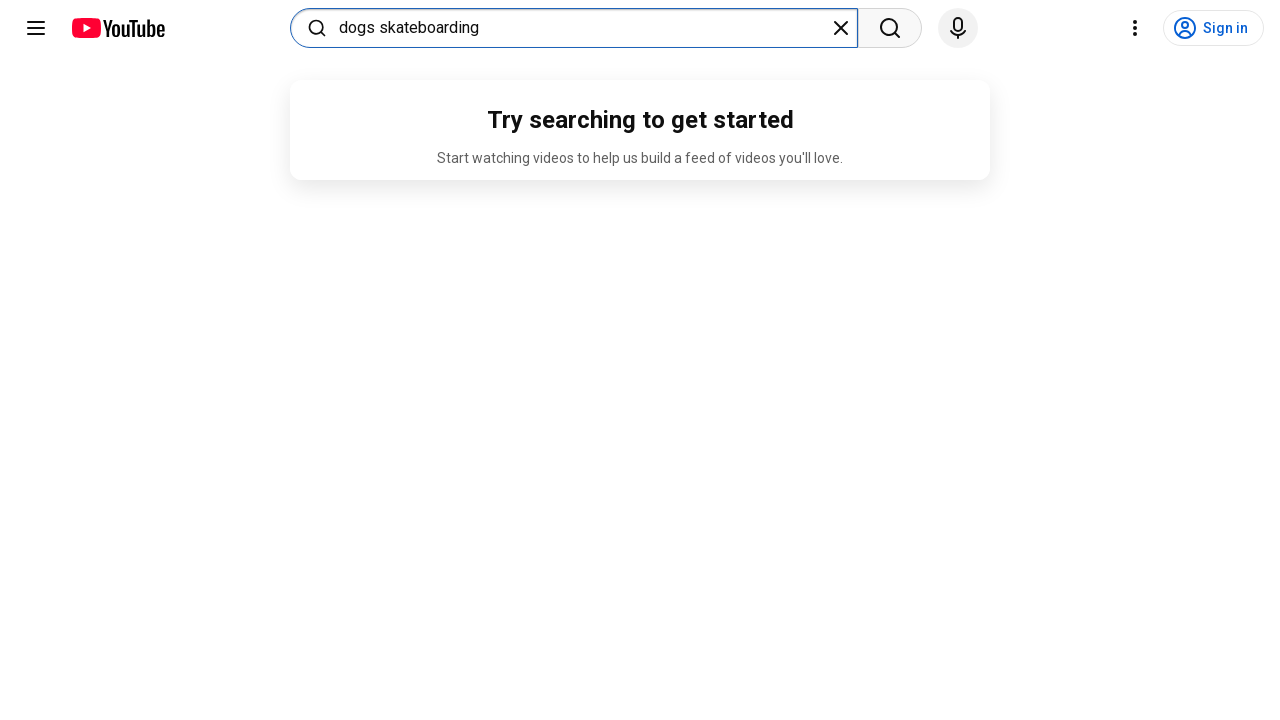

Pressed Enter to submit search query on internal:attr=[placeholder="Search"i]
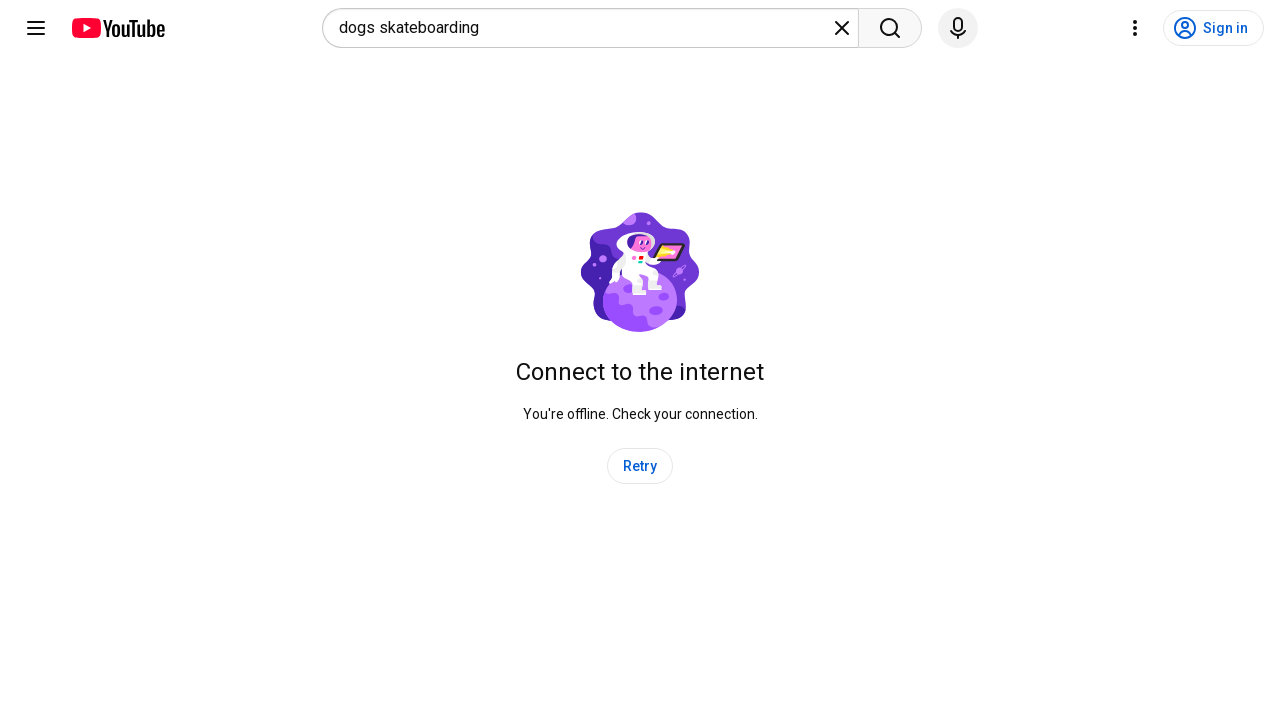

Waited for search results to load (5 seconds)
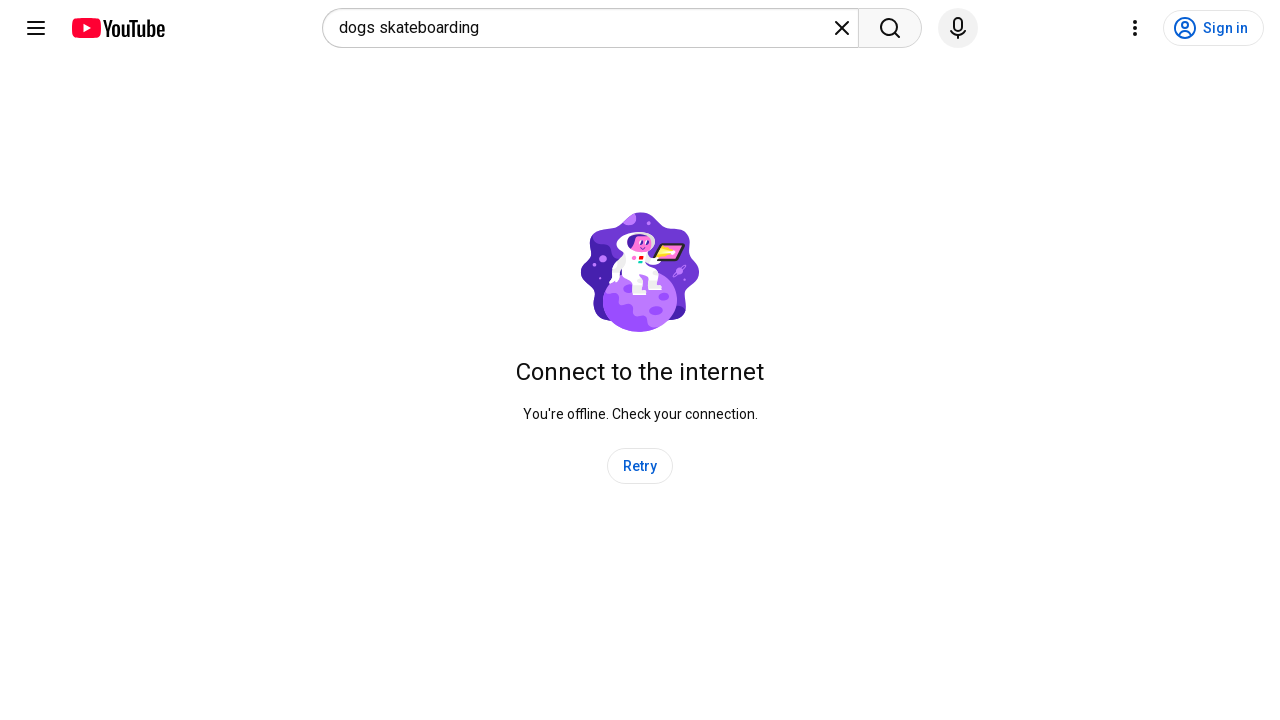

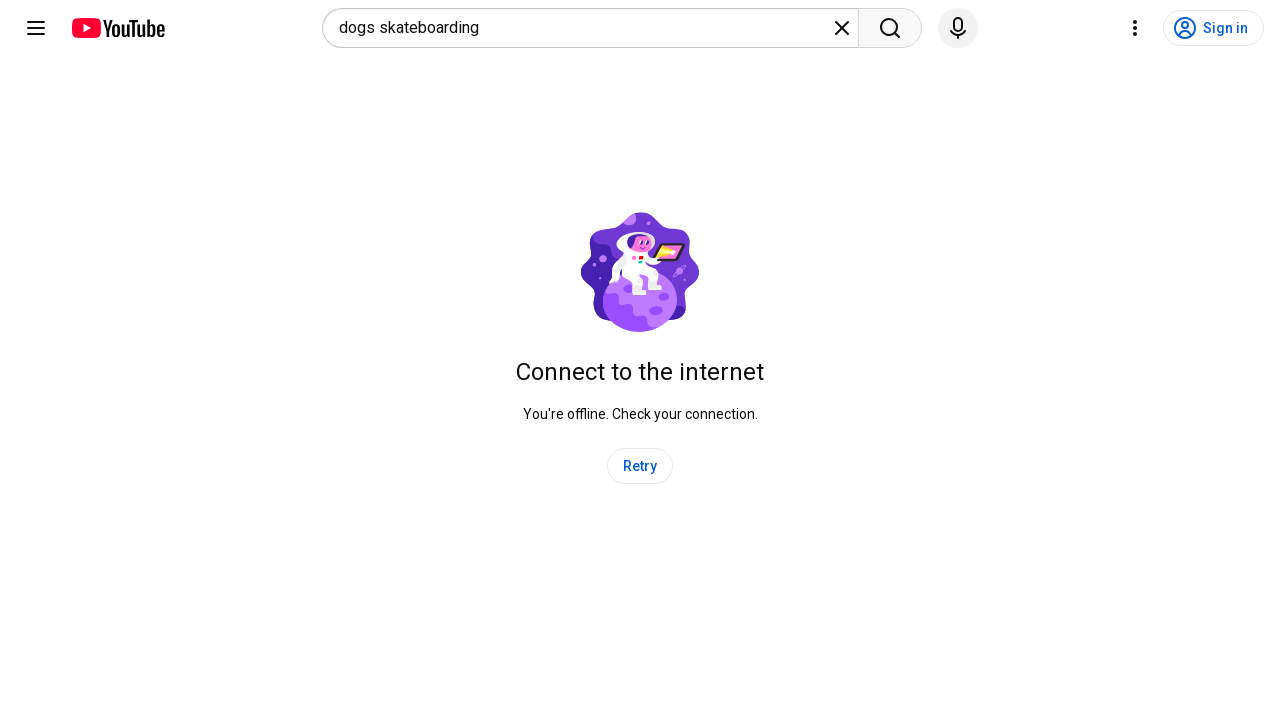